Tests registration form validation by submitting empty data and verifying all required field error messages are displayed

Starting URL: https://alada.vn/tai-khoan/dang-ky.html

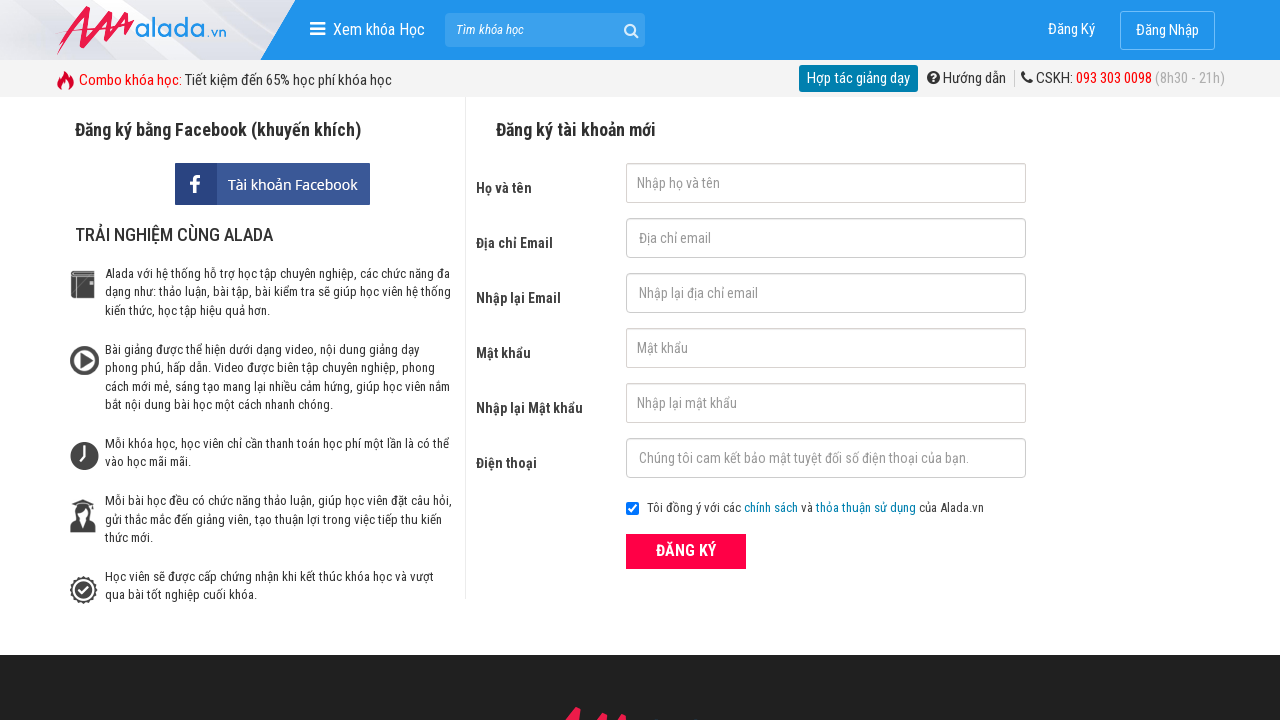

Cleared first name field on #txtFirstname
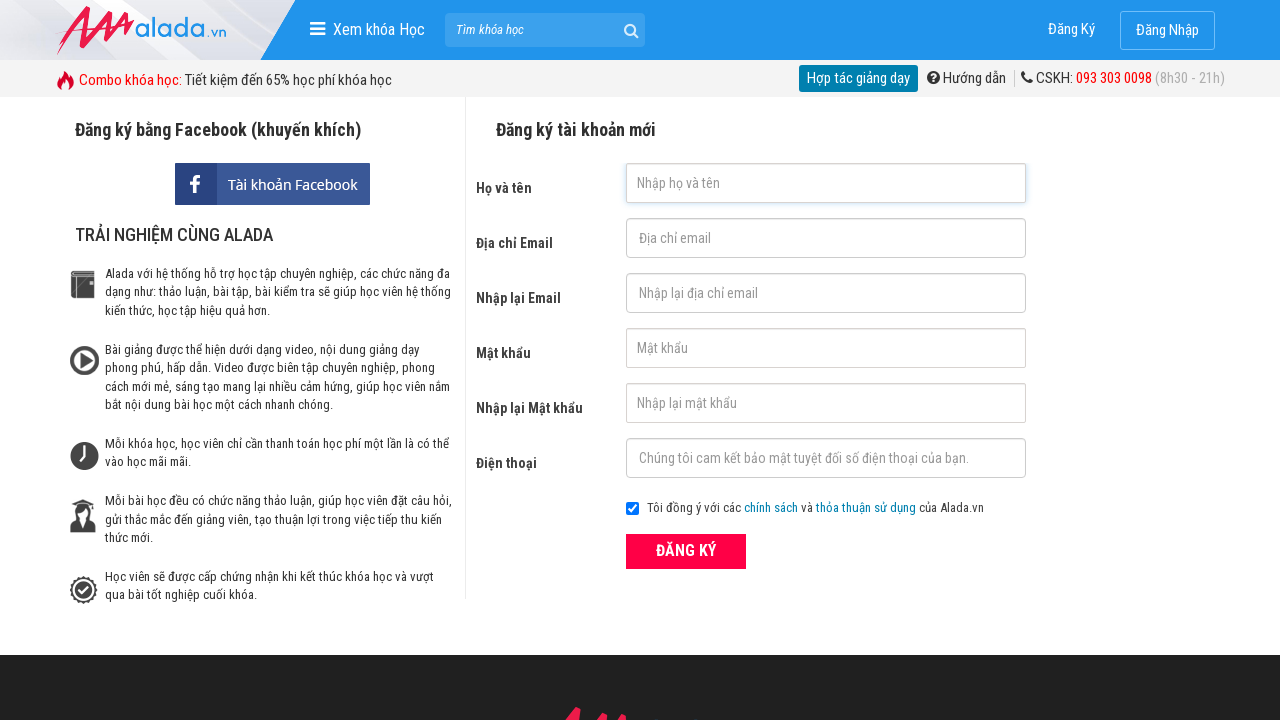

Cleared email field on #txtEmail
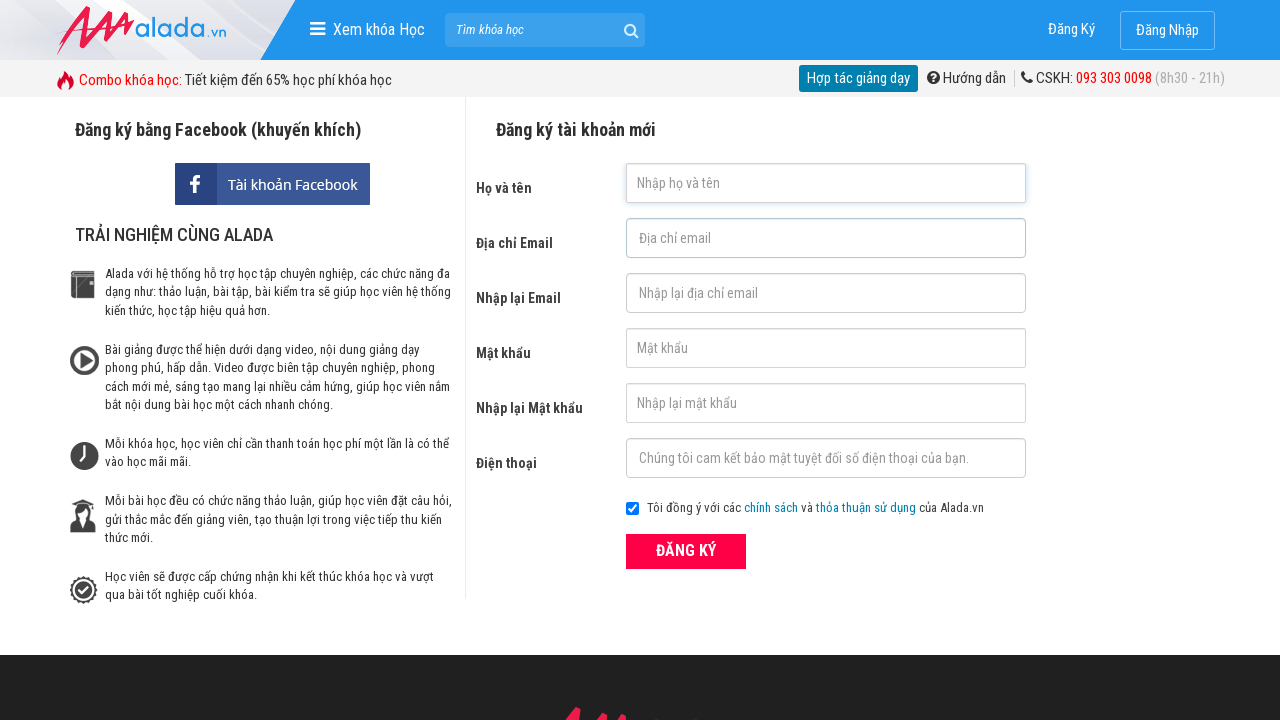

Cleared confirm email field on #txtCEmail
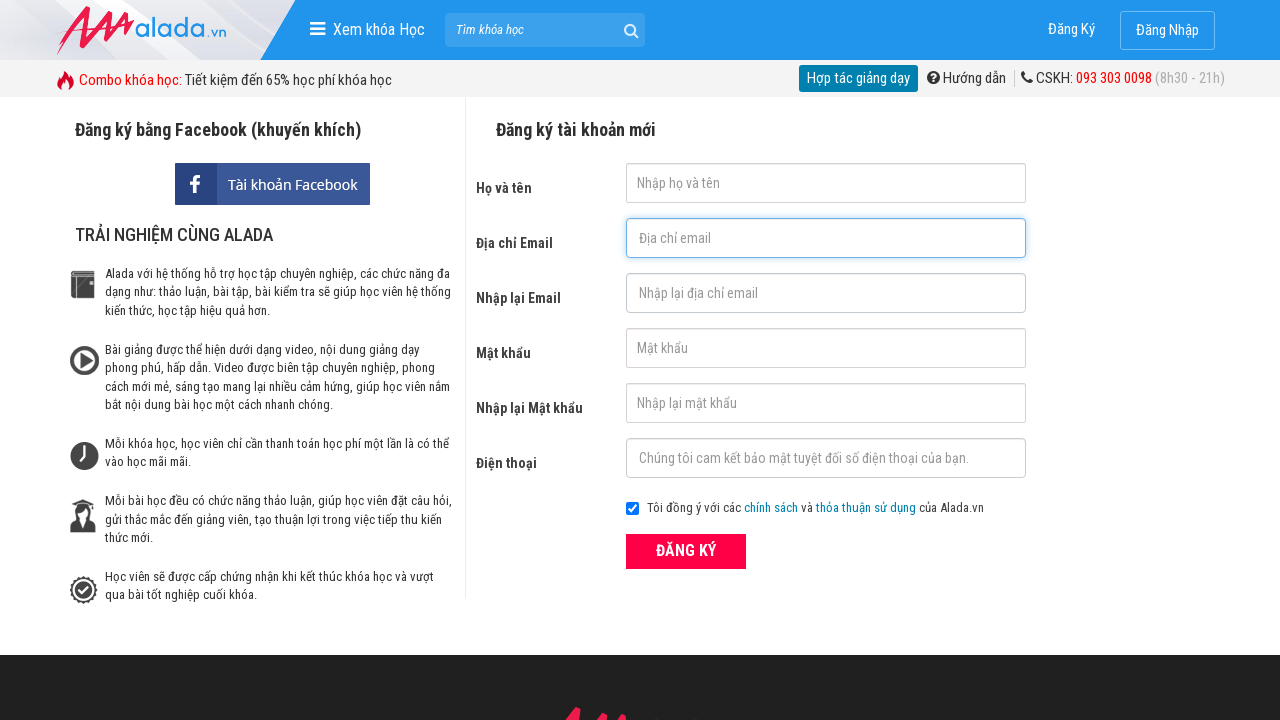

Cleared password field on #txtPassword
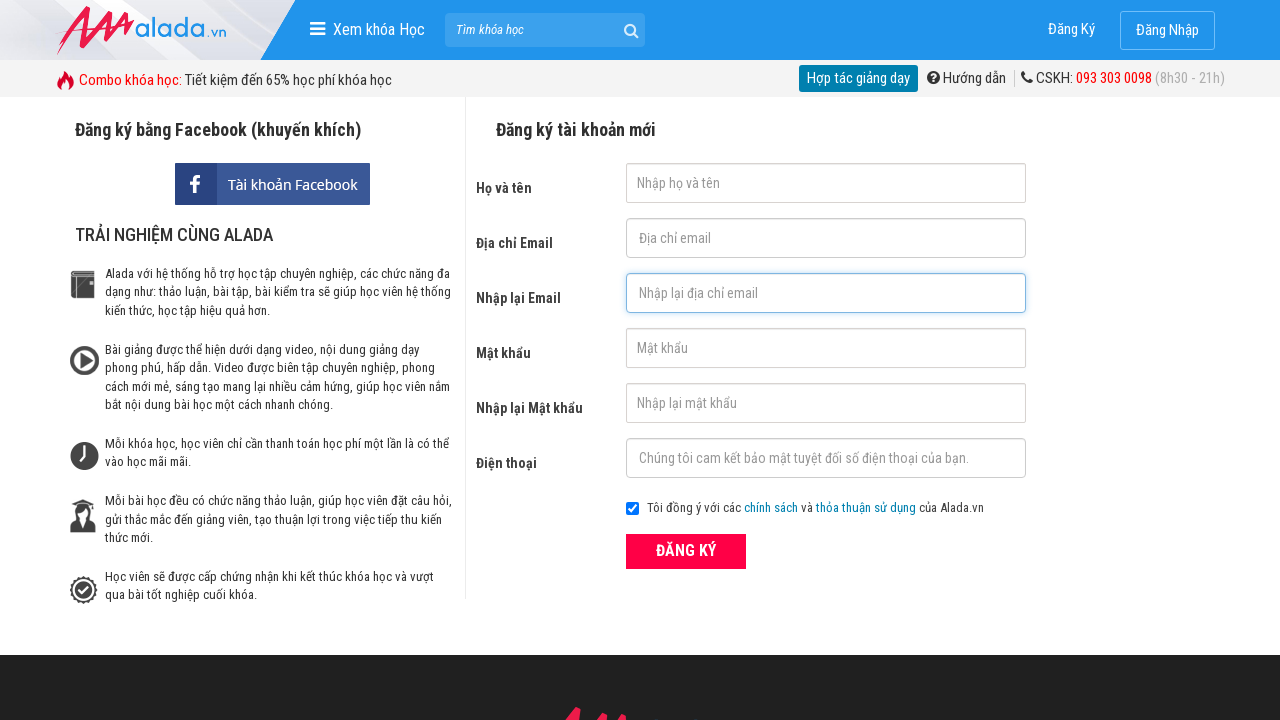

Cleared confirm password field on #txtCPassword
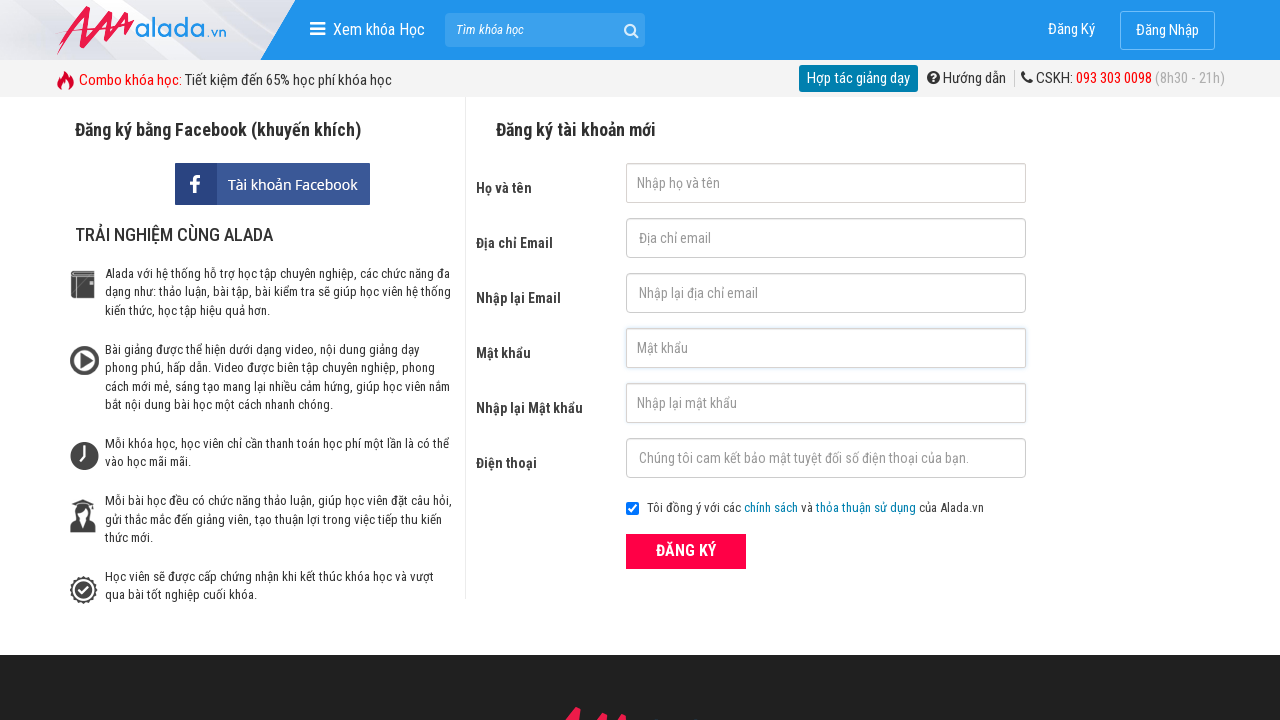

Cleared phone field on #txtPhone
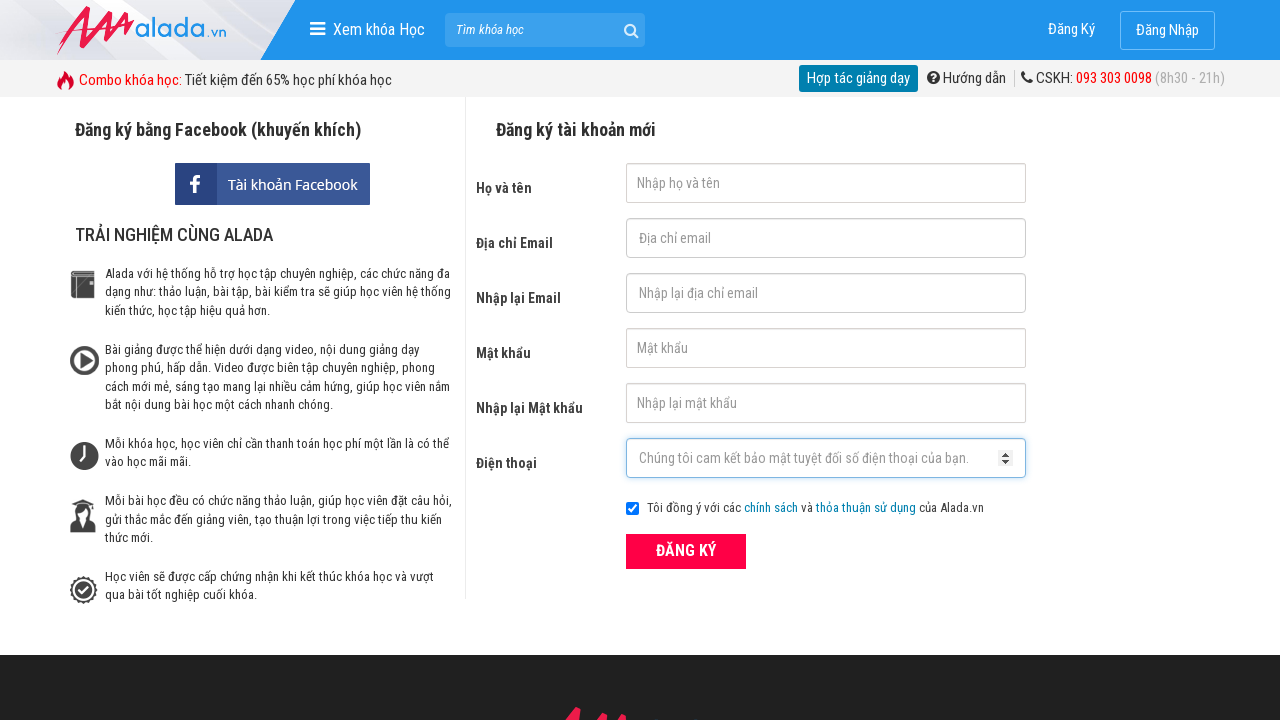

Clicked register button with all fields empty at (686, 551) on xpath=//form[@id='frmLogin']//button[text()='ĐĂNG KÝ']
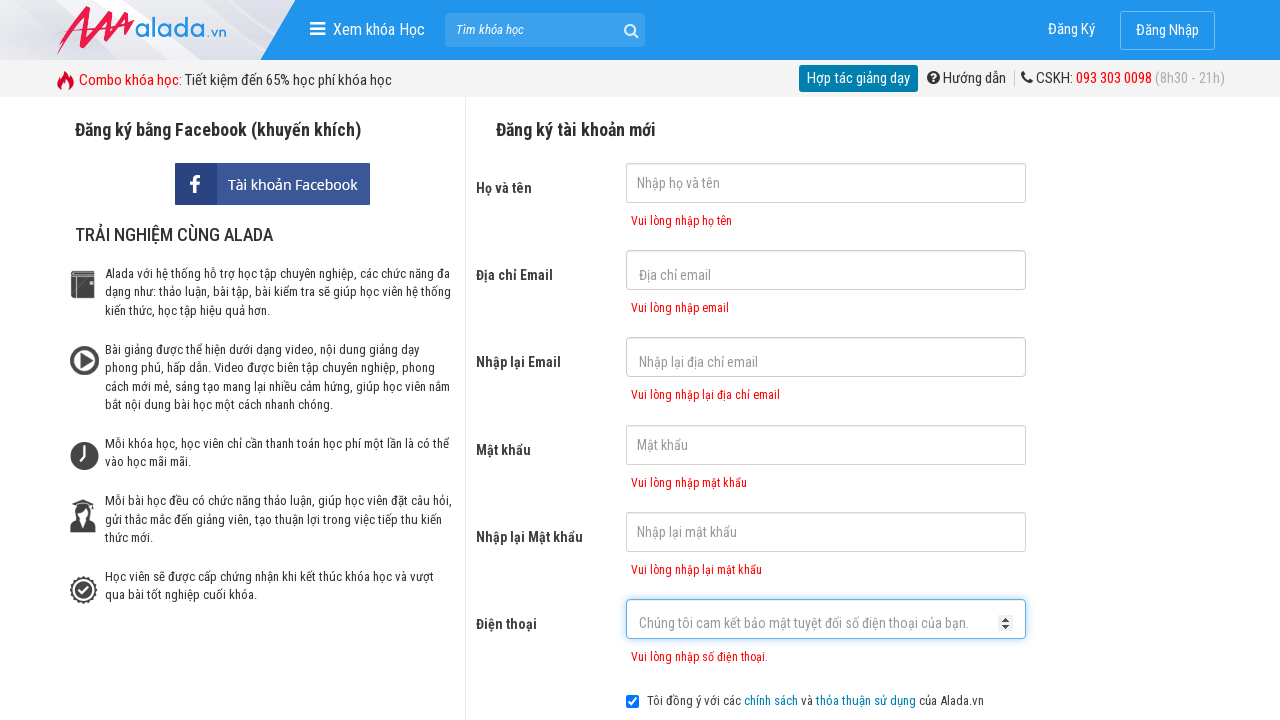

First name error message appeared - required field validation triggered
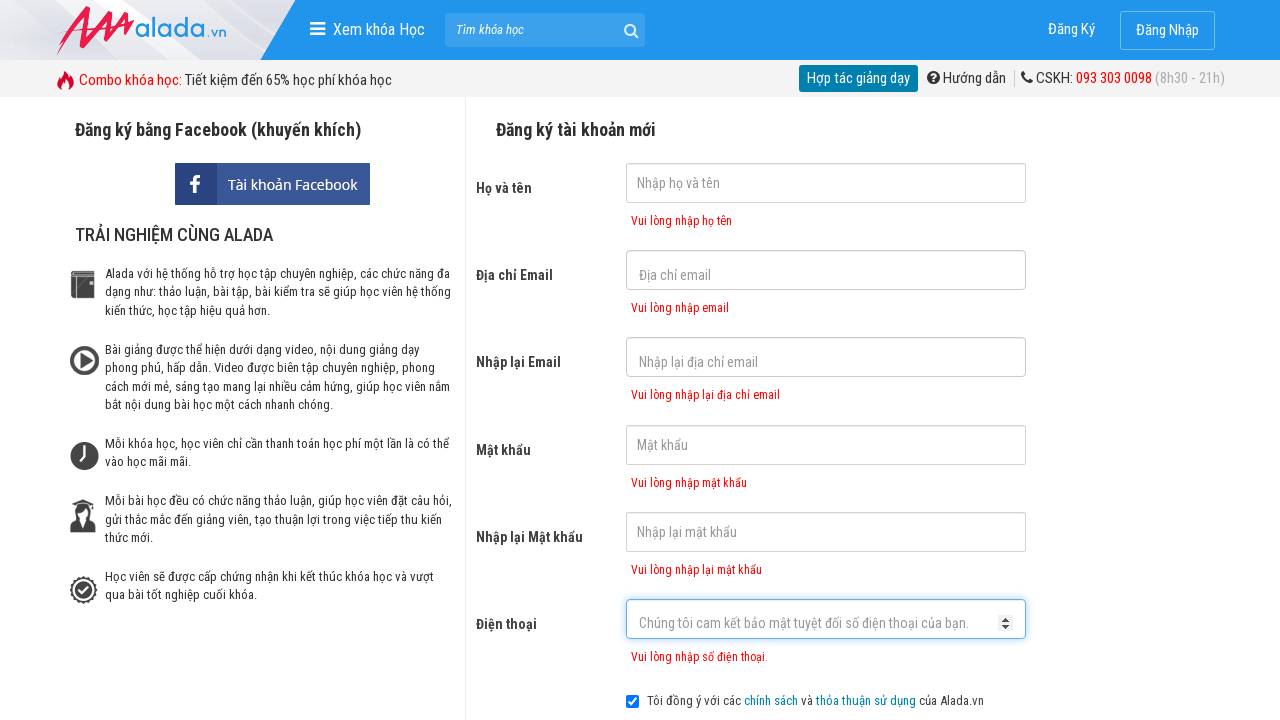

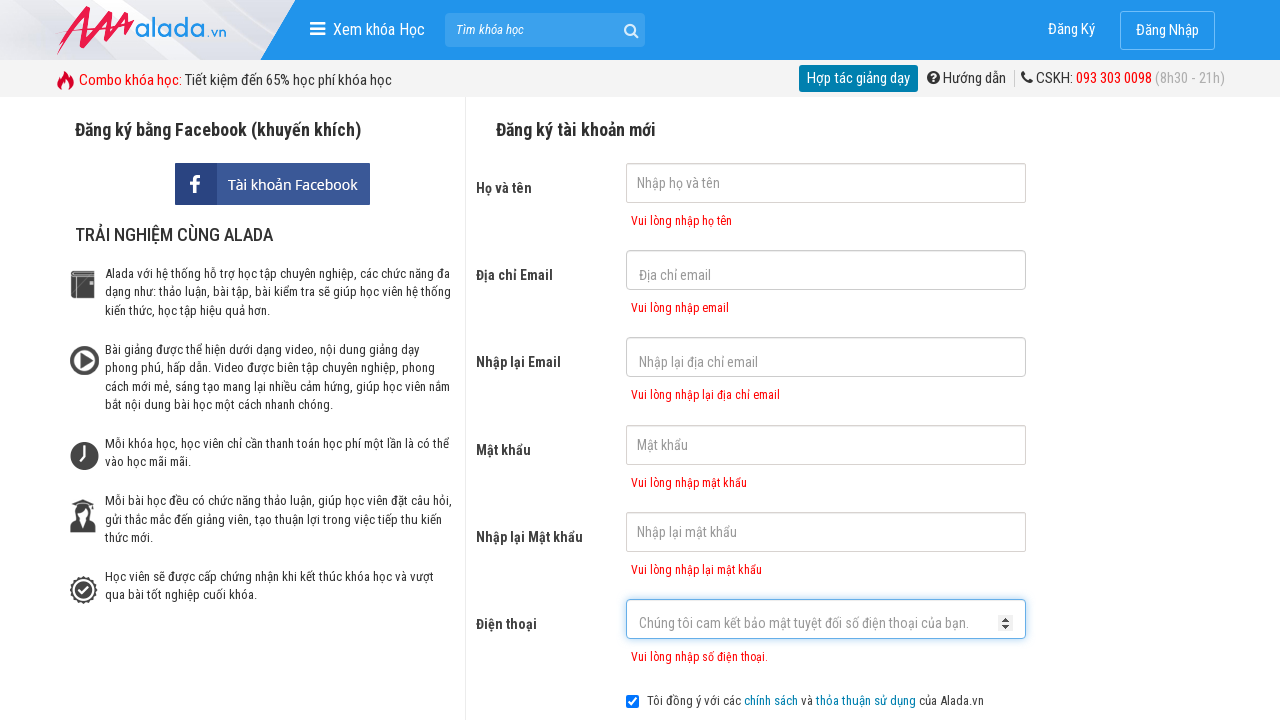